Tests that clicking the Due column header twice sorts the numeric values in descending order by clicking the column header twice and verifying the data is sorted correctly.

Starting URL: http://the-internet.herokuapp.com/tables

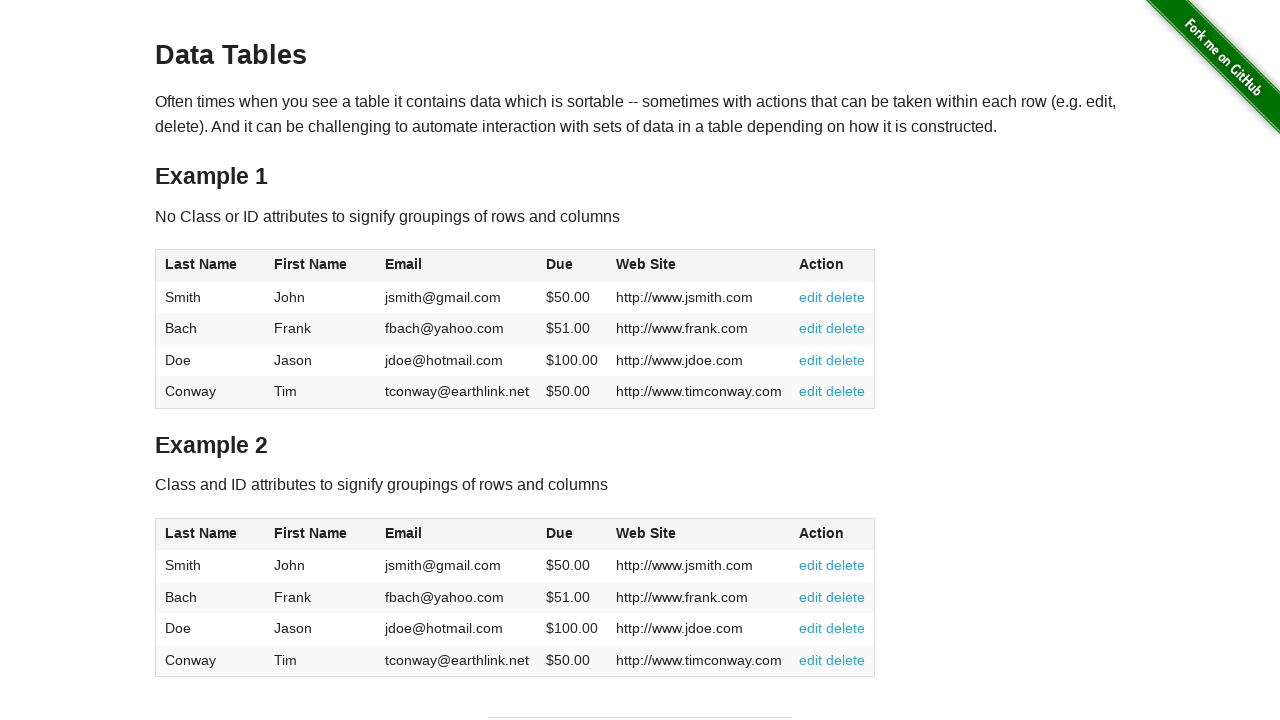

Clicked Due column header first time for ascending sort at (572, 266) on #table1 thead tr th:nth-child(4)
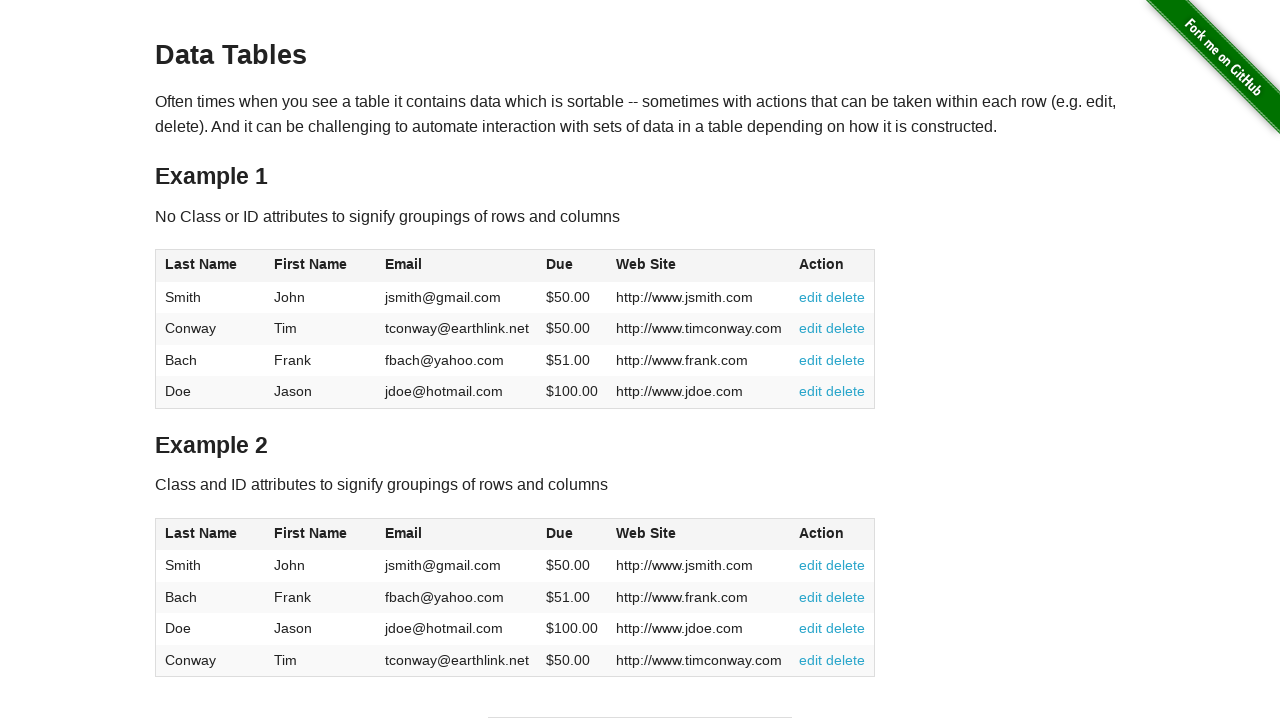

Clicked Due column header second time for descending sort at (572, 266) on #table1 thead tr th:nth-child(4)
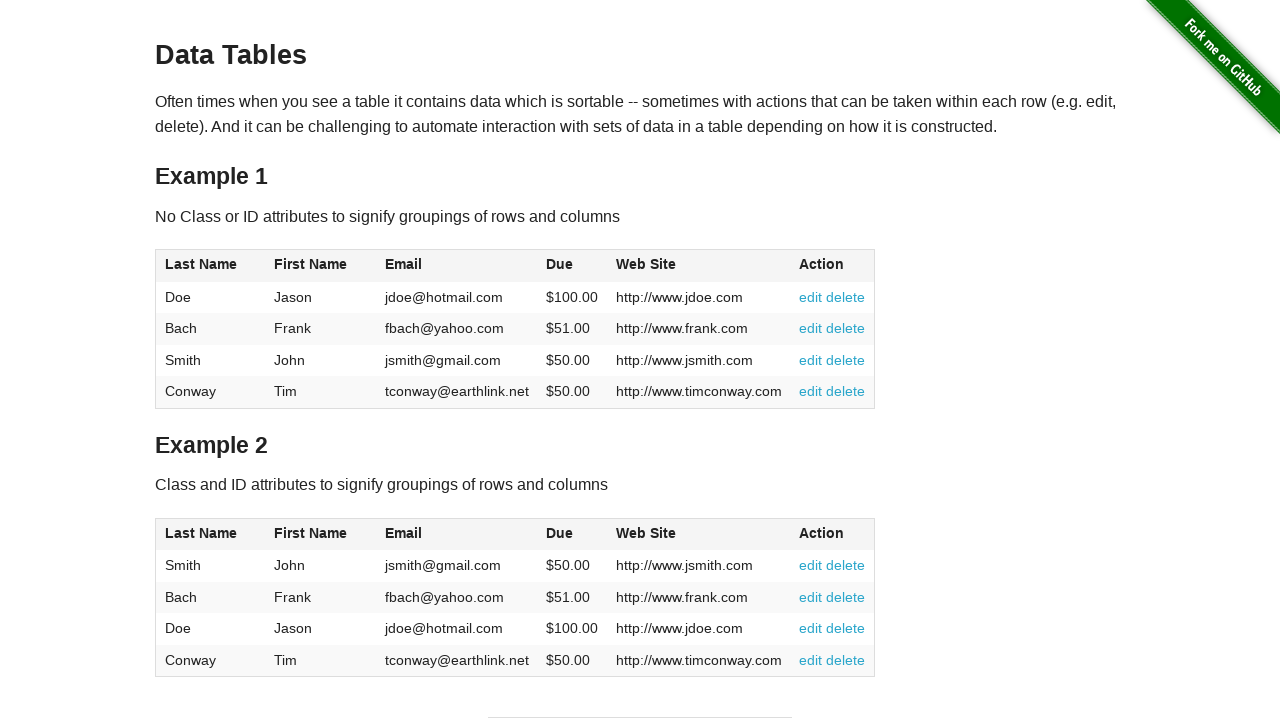

Due column cells loaded and ready for verification
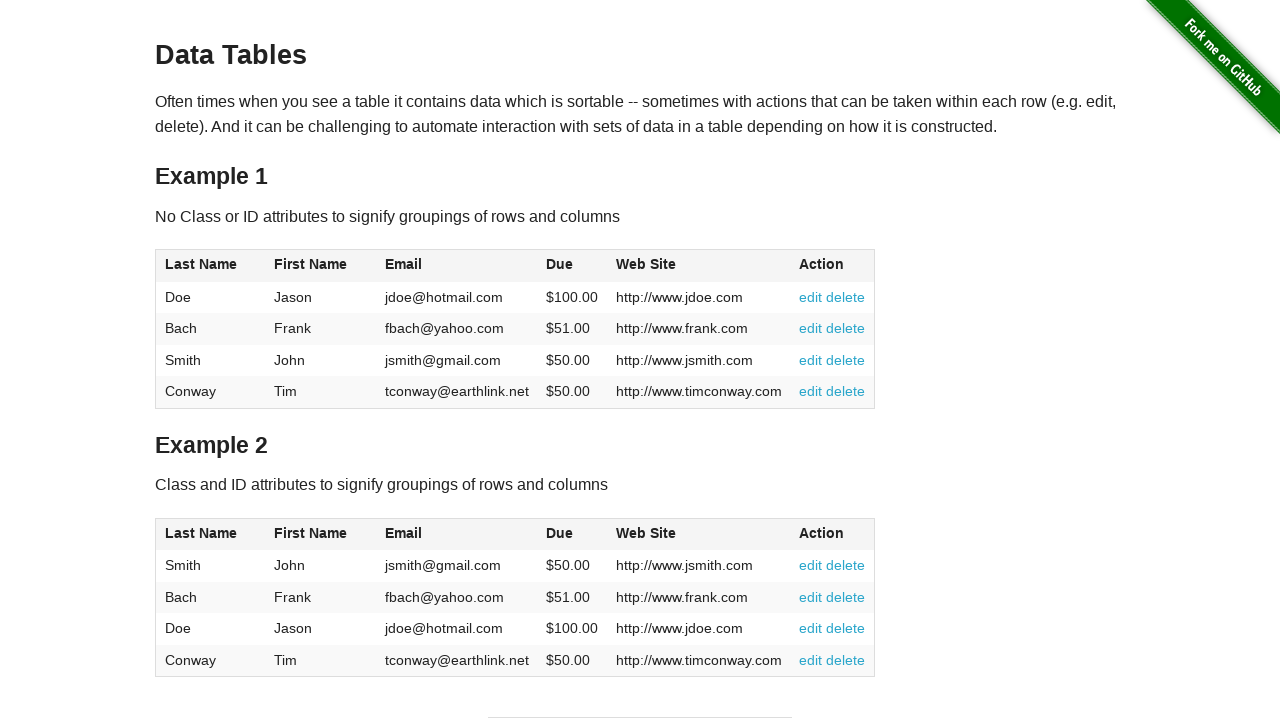

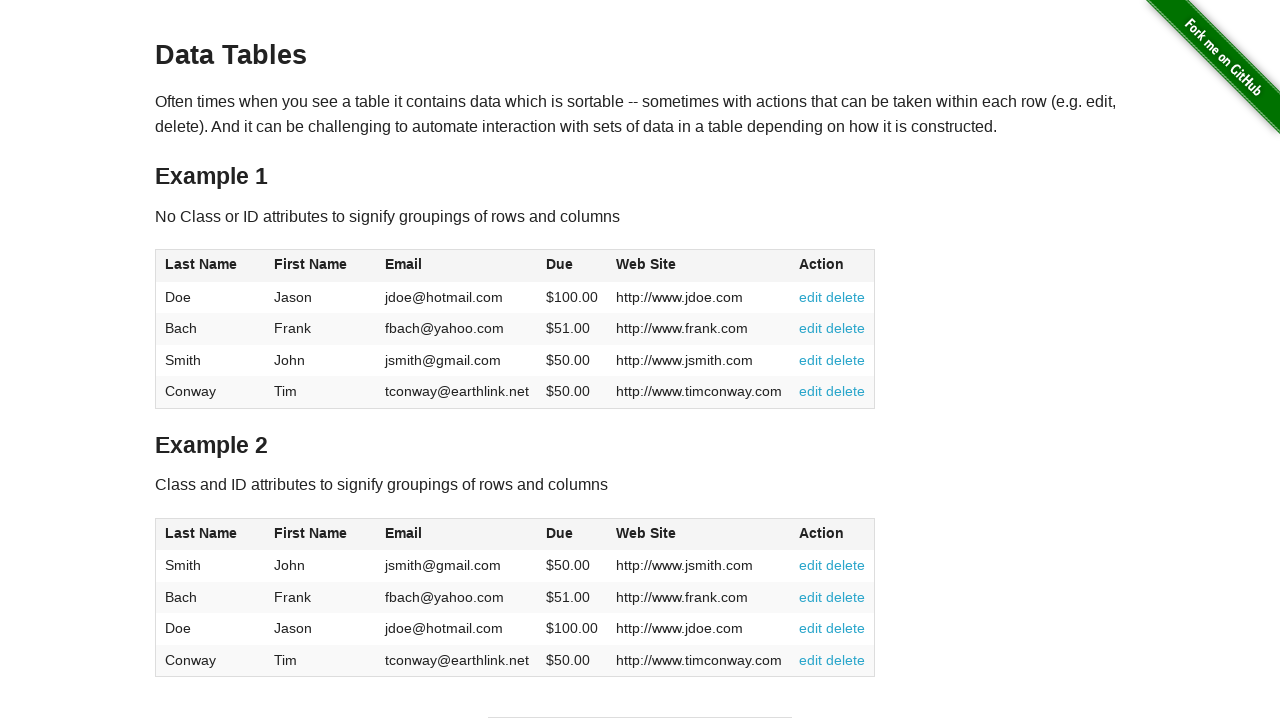